Tests JavaScript info alert by clicking a button, accepting the alert, and verifying the result text is displayed

Starting URL: http://practice.cydeo.com/javascript_alerts

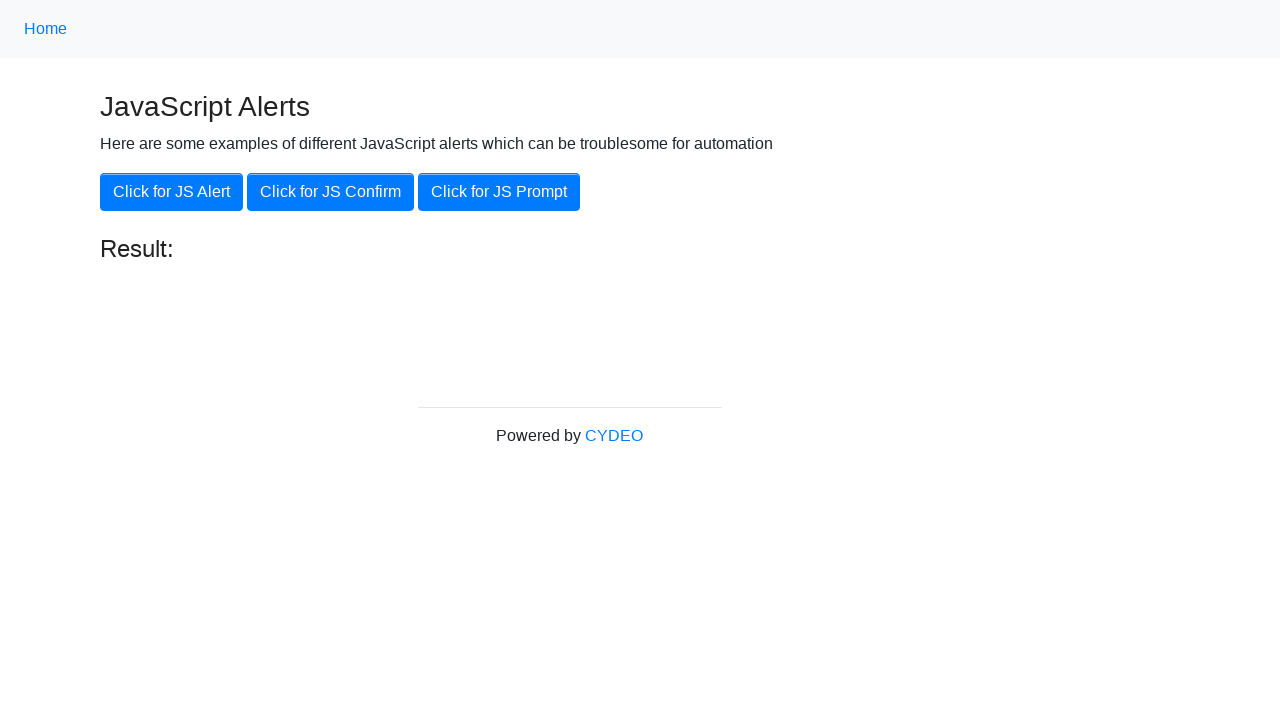

Clicked the first JavaScript alert button at (172, 192) on button:first-of-type
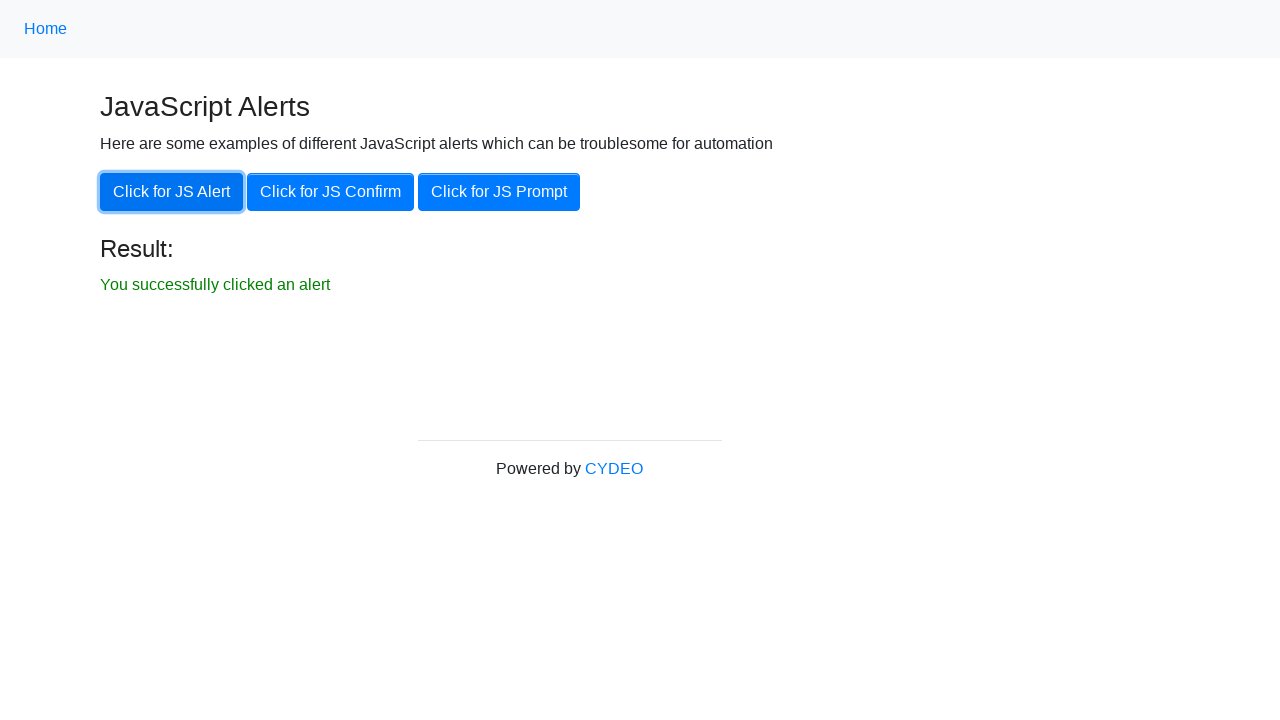

Set up alert handler to accept dialogs
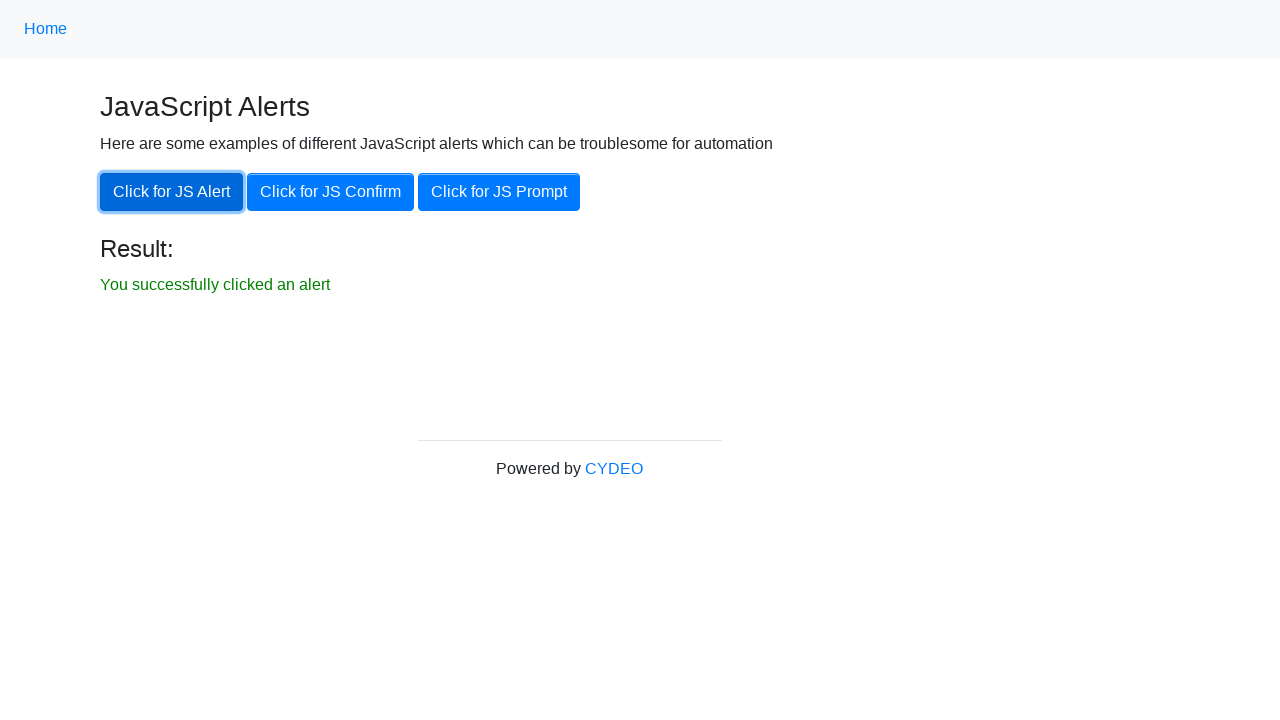

Waited for result element to be displayed
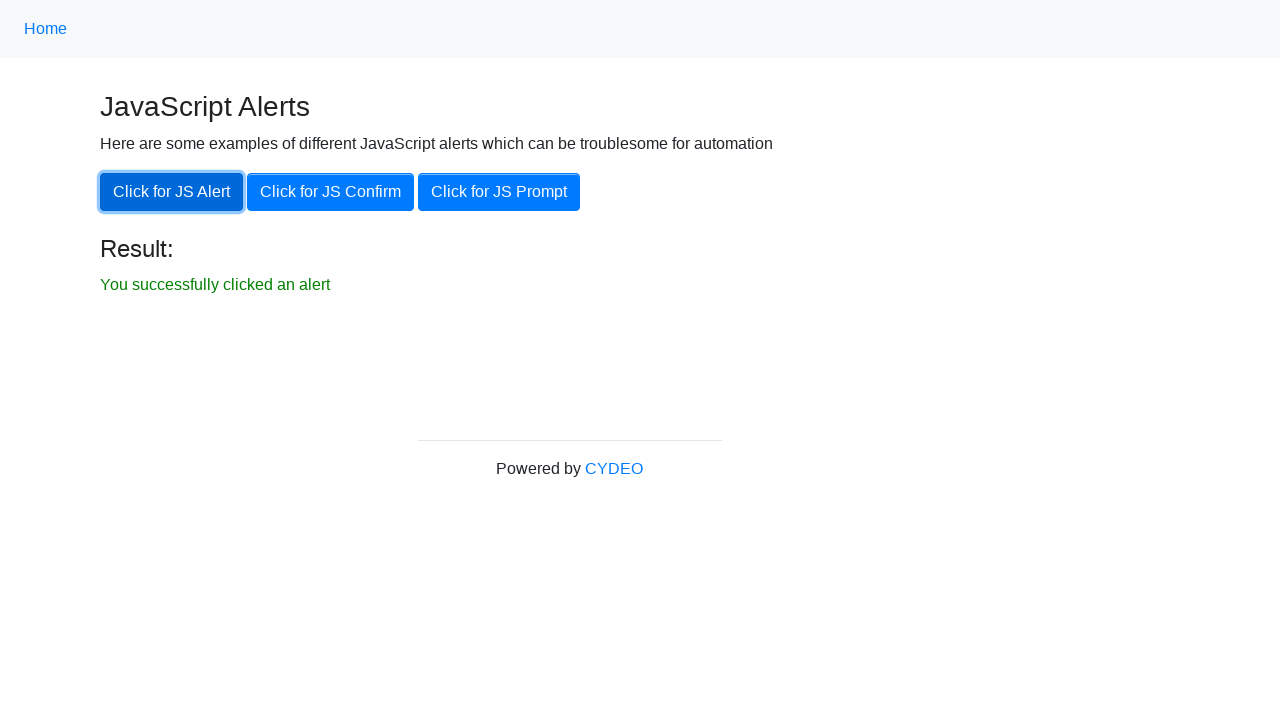

Retrieved result text content
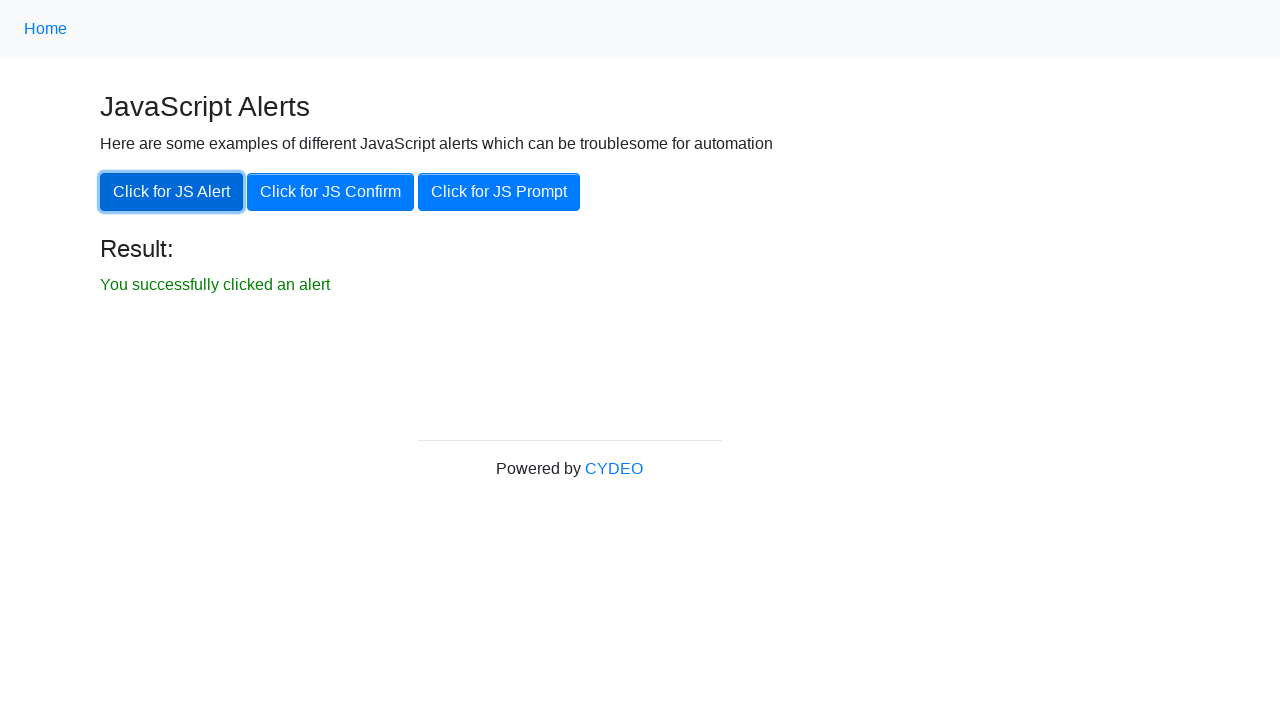

Verified result text is not empty - test passed
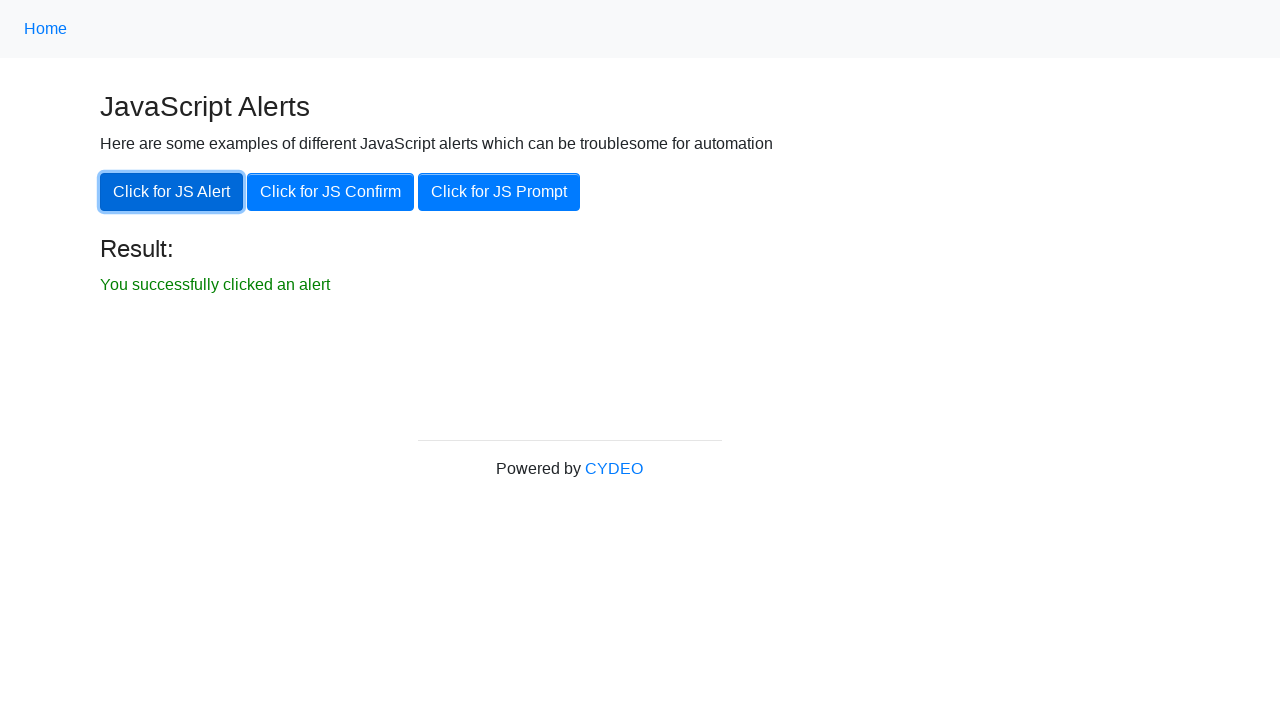

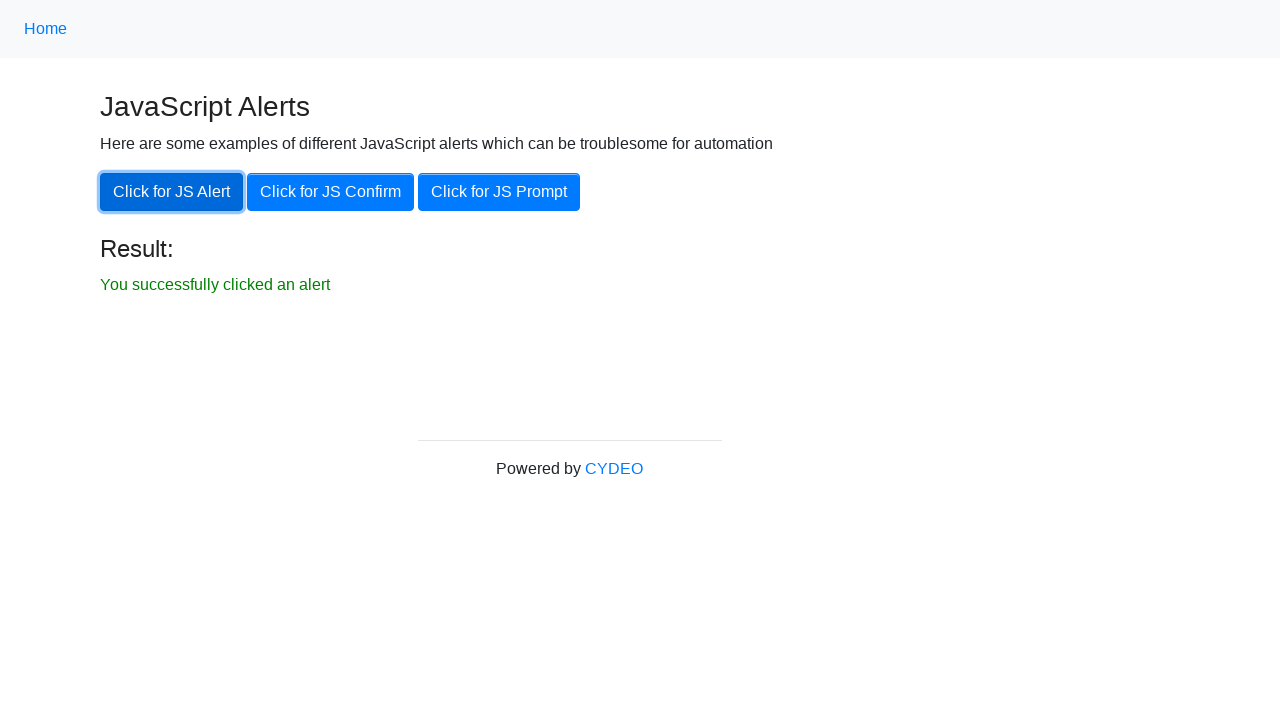